Tests that clicking on 'Running and debugging tests' link in the docs sidebar navigates to the correct documentation page

Starting URL: https://playwright.dev/

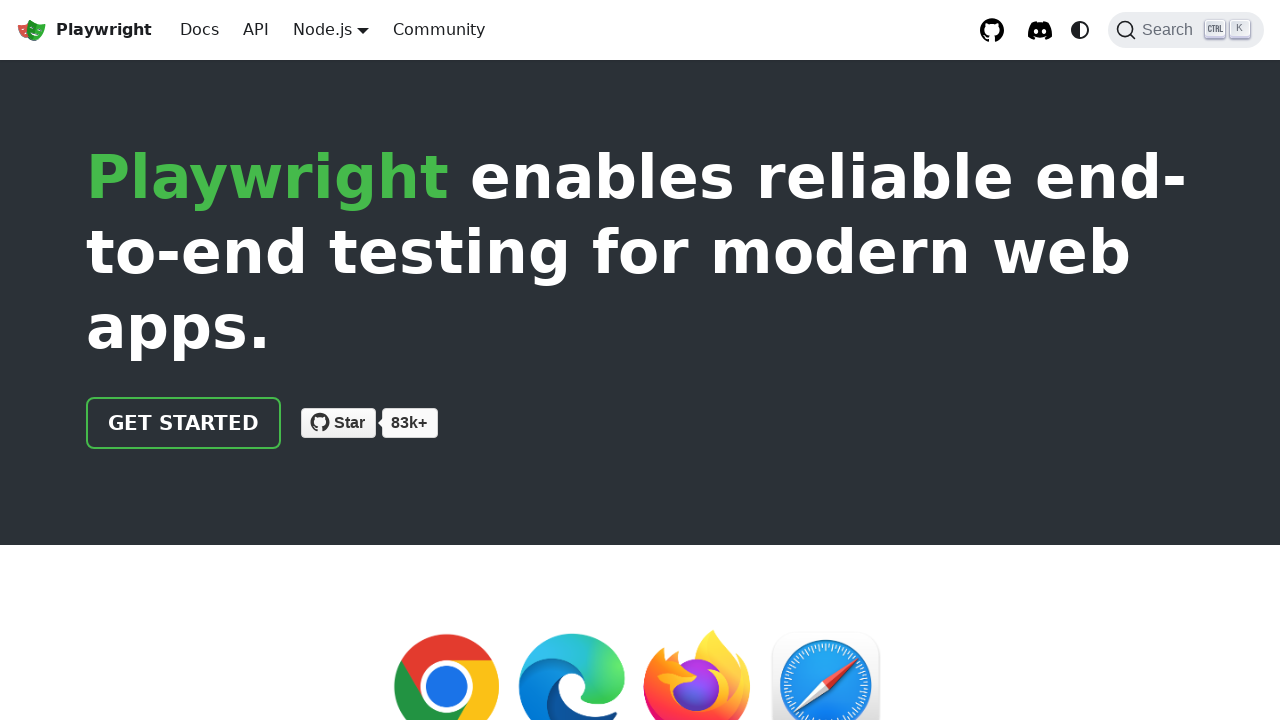

Clicked Docs button to navigate to documentation at (200, 30) on internal:text="Docs"i
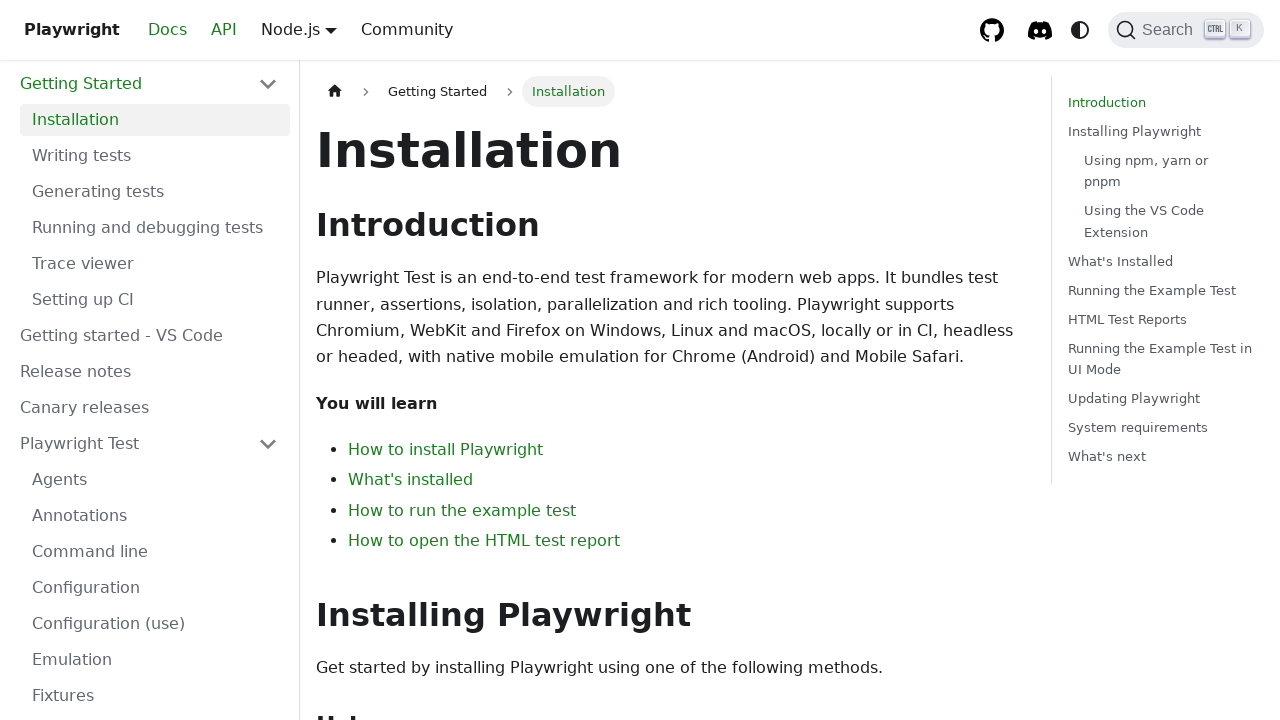

Clicked 'Running and debugging tests' link in docs sidebar at (155, 228) on .theme-doc-sidebar-item-category.theme-doc-sidebar-item-category-level-1.menu__l
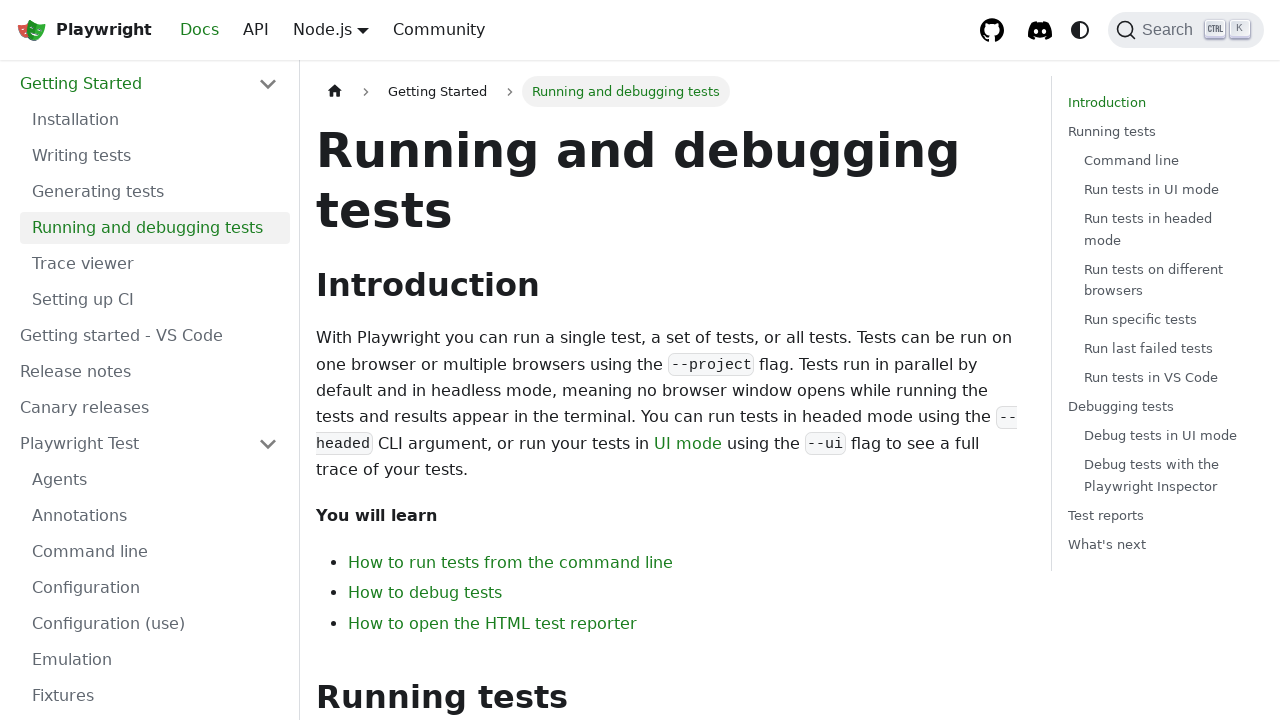

Verified navigation to 'Running and debugging tests' documentation page
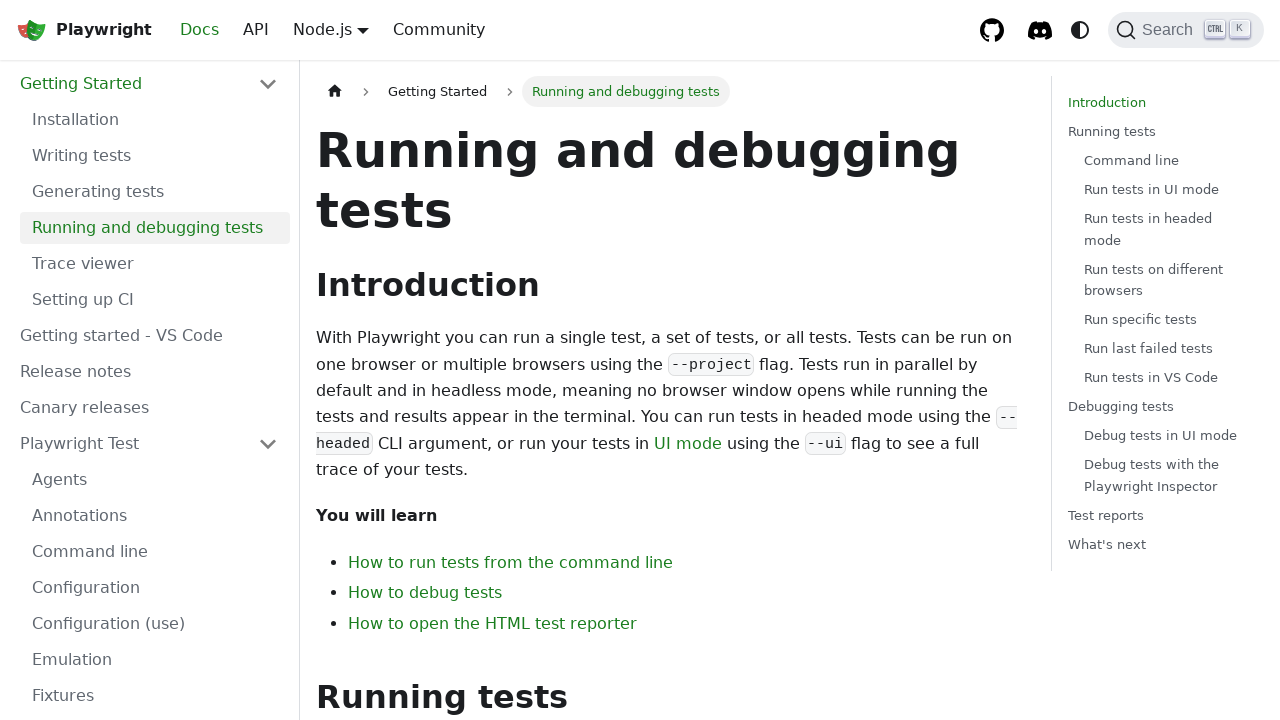

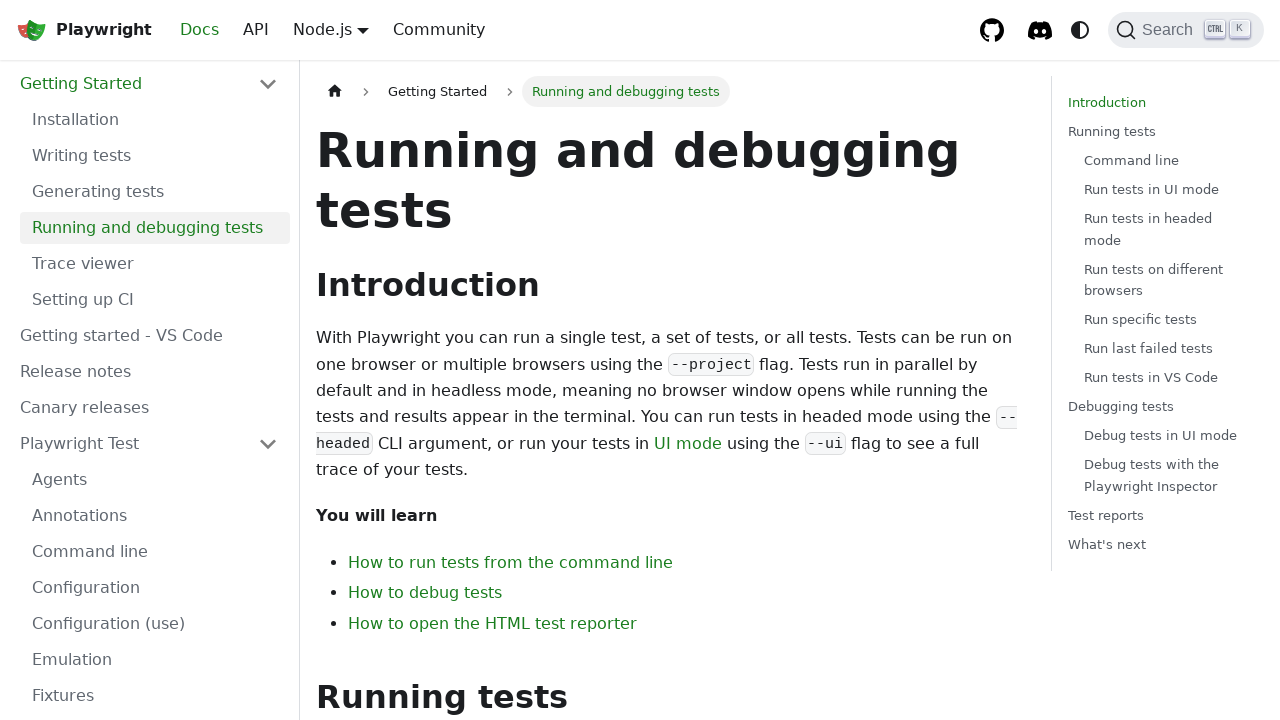